Tests mouse hover functionality on the "Our Locations" menu item to reveal dropdown content

Starting URL: https://www.mountsinai.org/

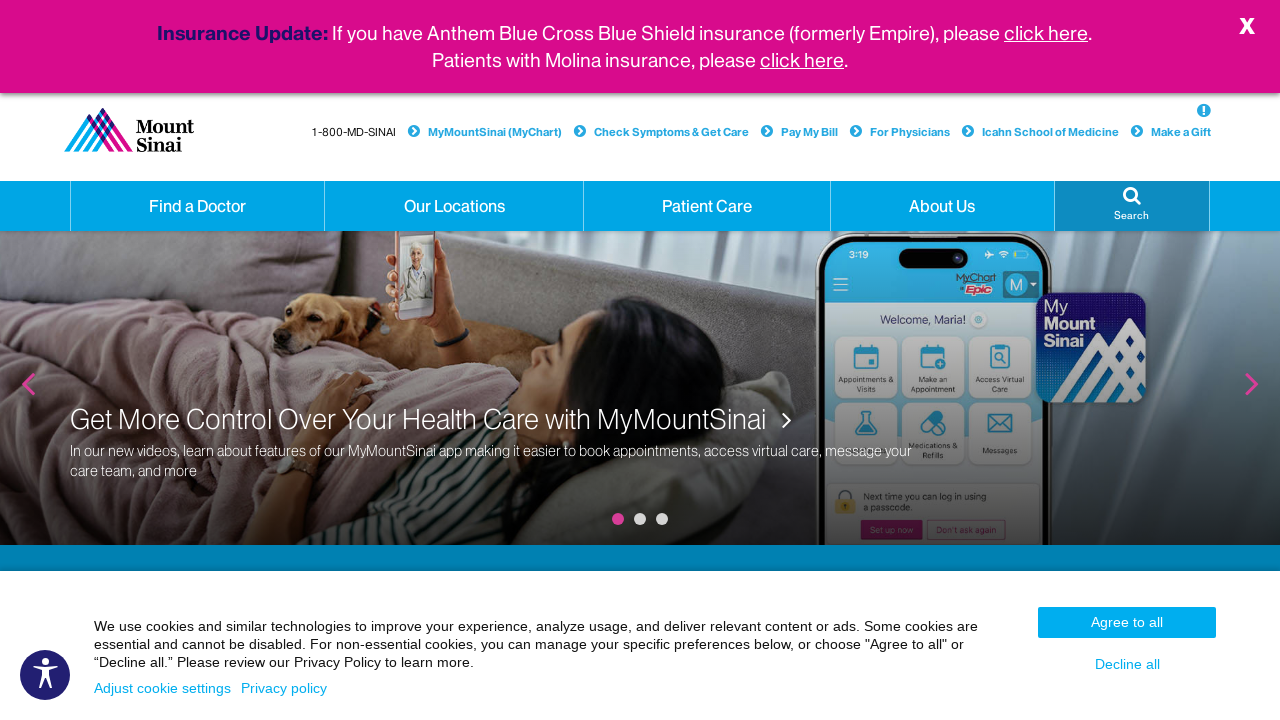

Located 'Our Locations' menu item using XPath selector
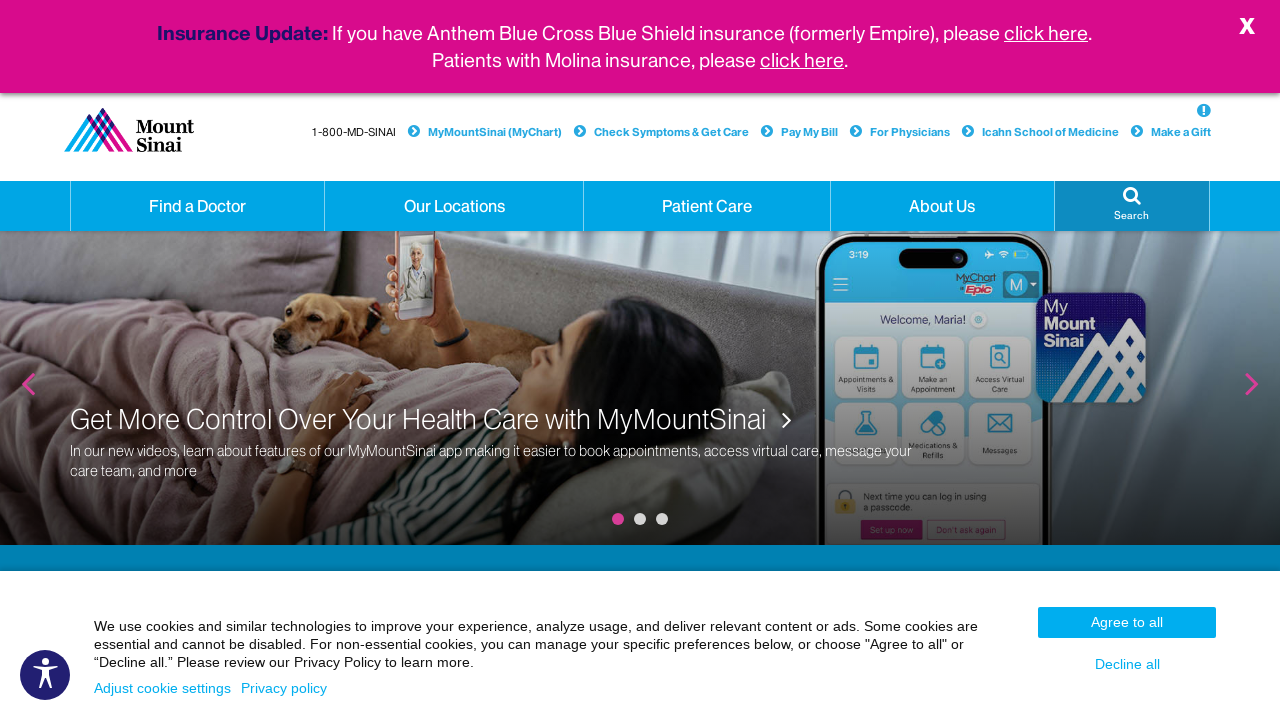

Hovered mouse over 'Our Locations' menu item at (454, 206) on xpath=//a[normalize-space(text())='Our Locations' and @class='hidden-xs dropdown
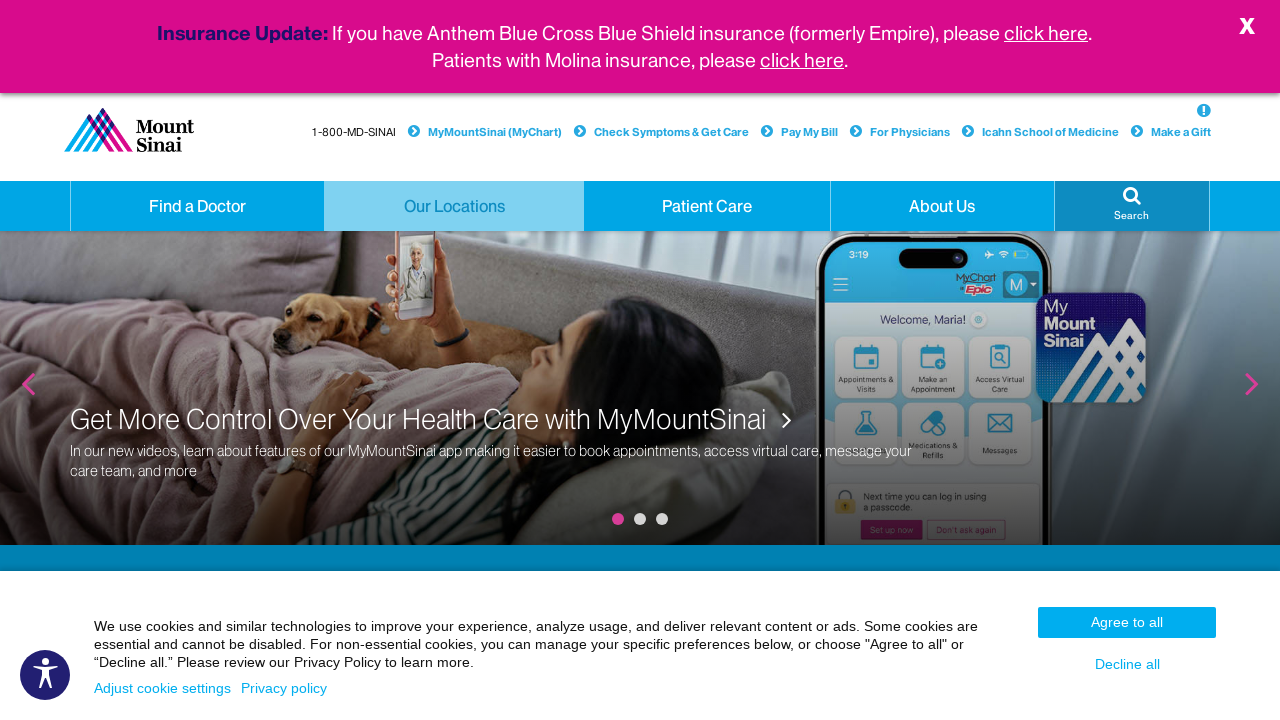

Waited 1000ms for dropdown menu to appear
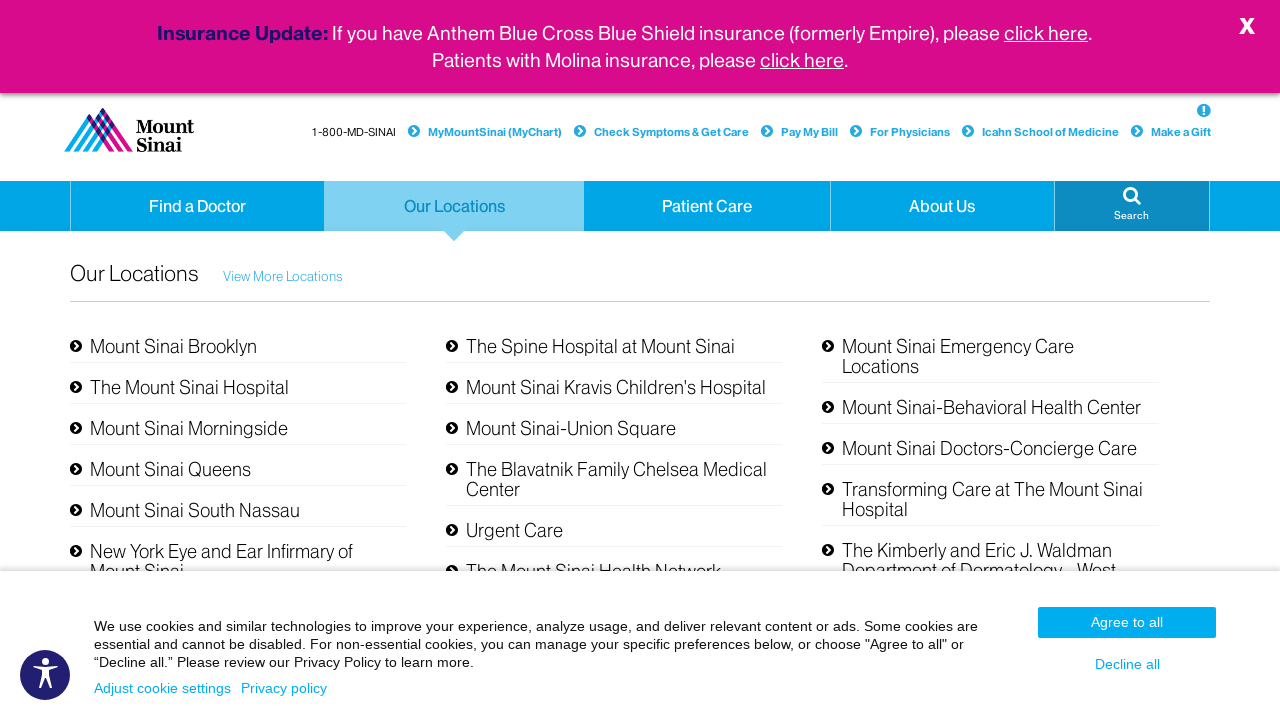

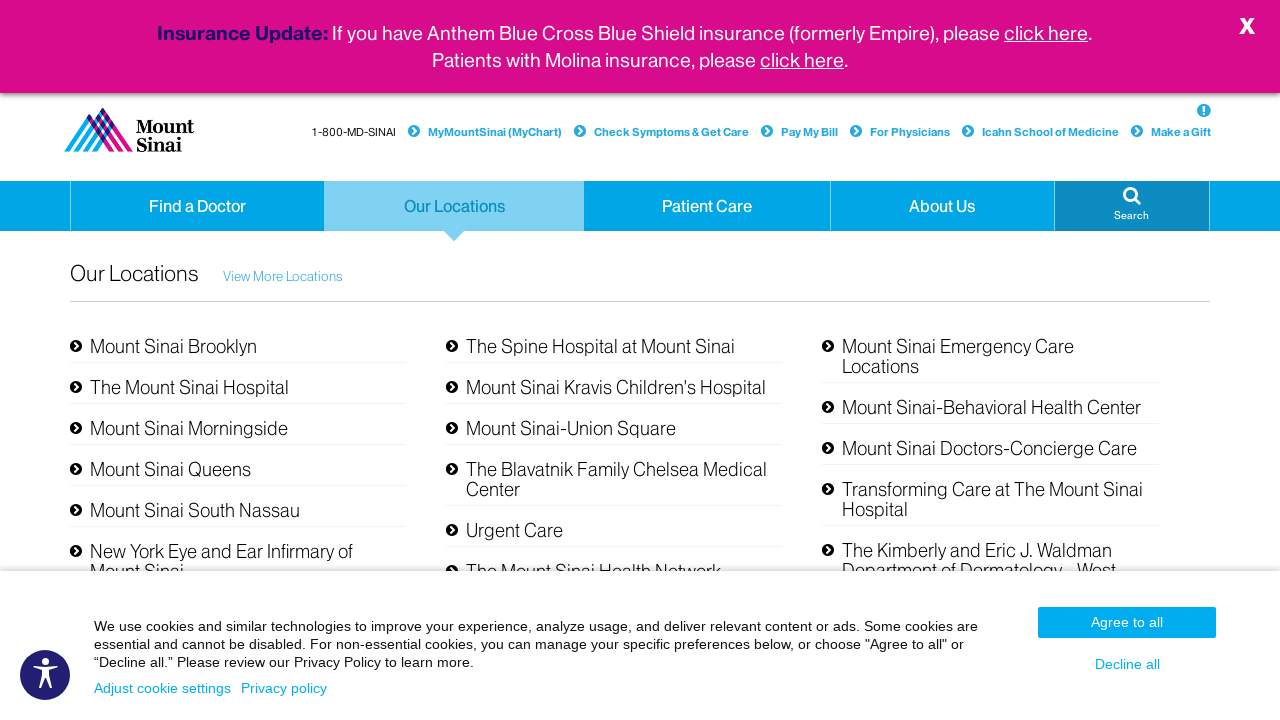